Tests flight booking form by selecting departure and destination cities, choosing departure and return dates from a calendar widget, and clicking search.

Starting URL: https://rahulshettyacademy.com/dropdownsPractise/

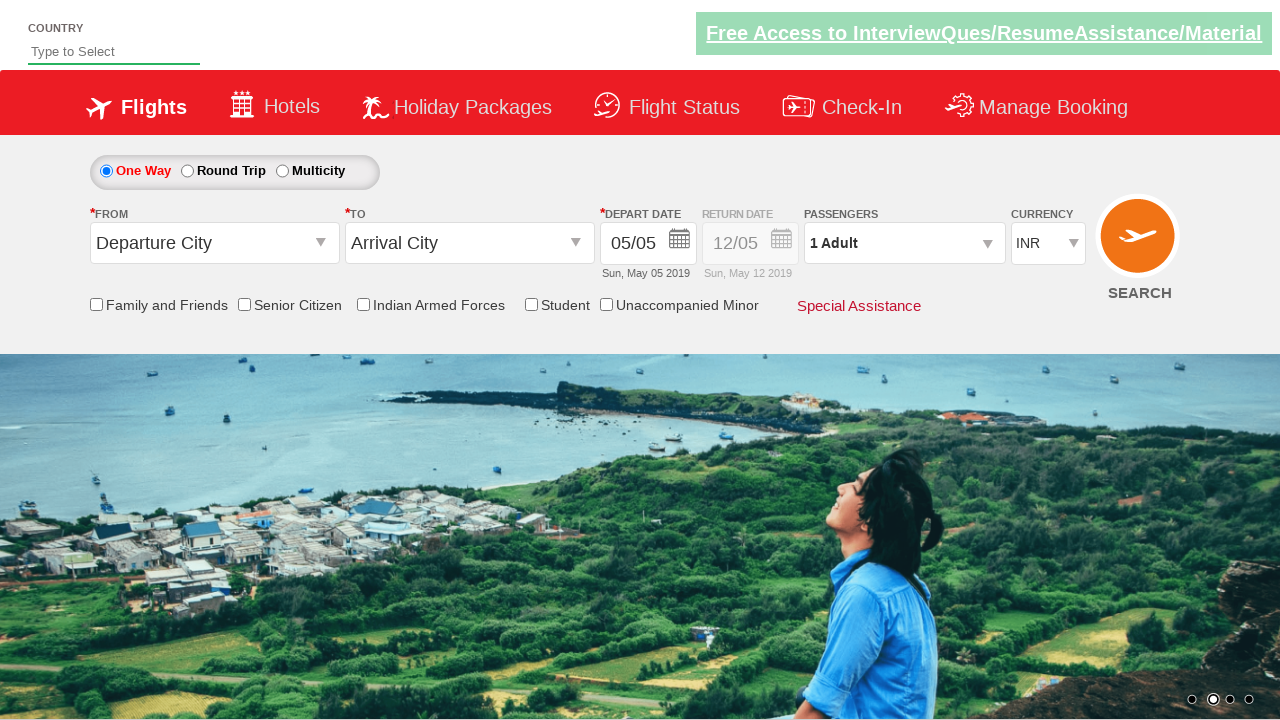

Clicked on departure city dropdown at (214, 243) on #ctl00_mainContent_ddl_originStation1_CTXT
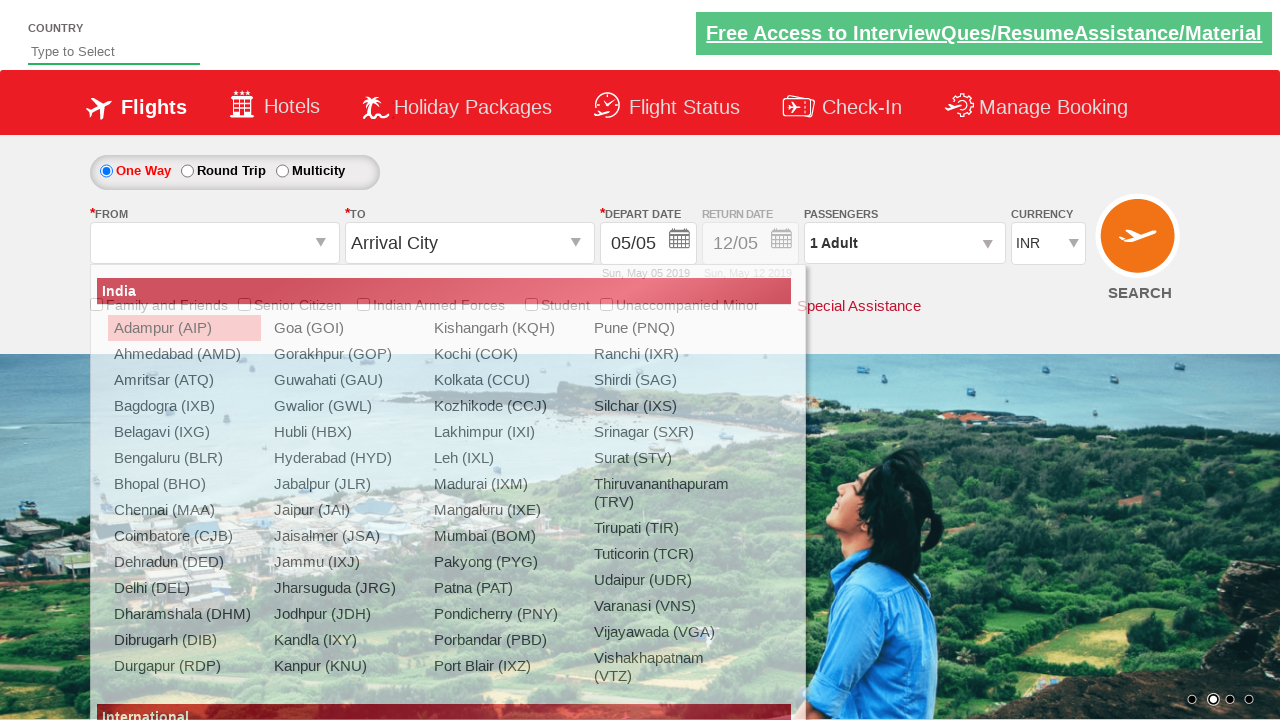

Selected Delhi (DEL) as departure city at (184, 588) on a[value='DEL']
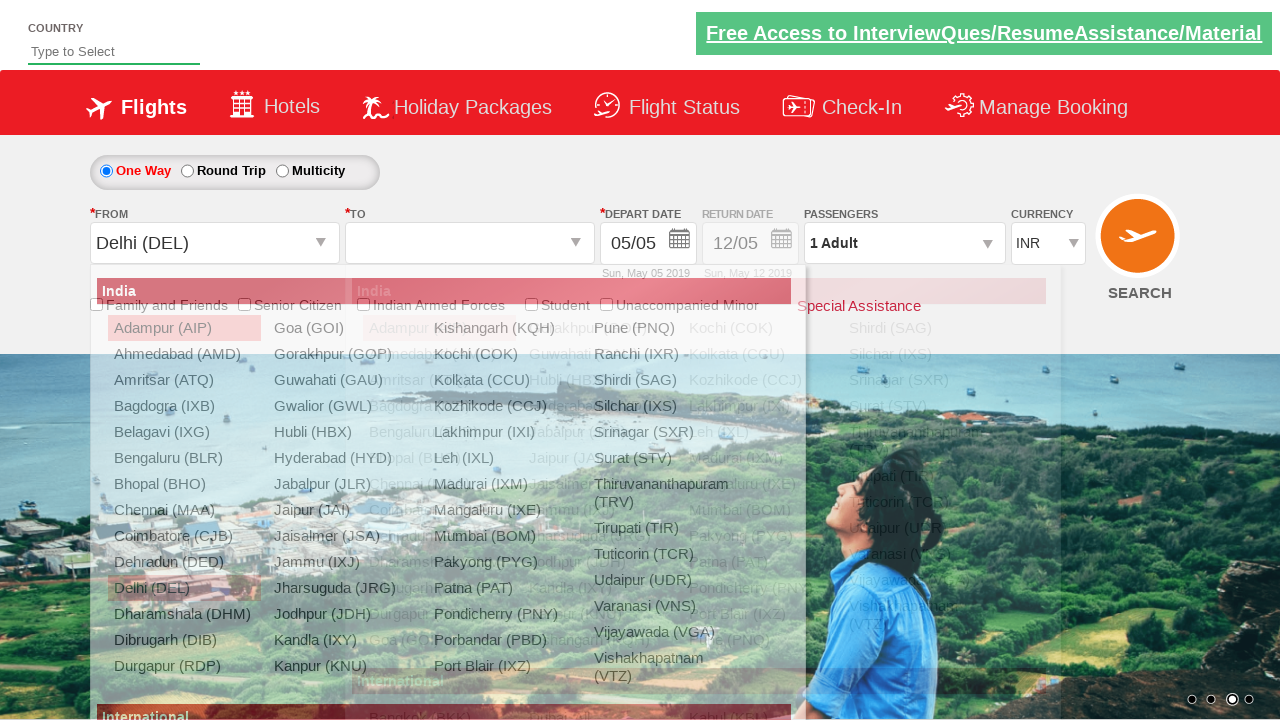

Selected Jabalpur (JLR) as destination city at (599, 432) on (//a[@value='JLR'])[2]
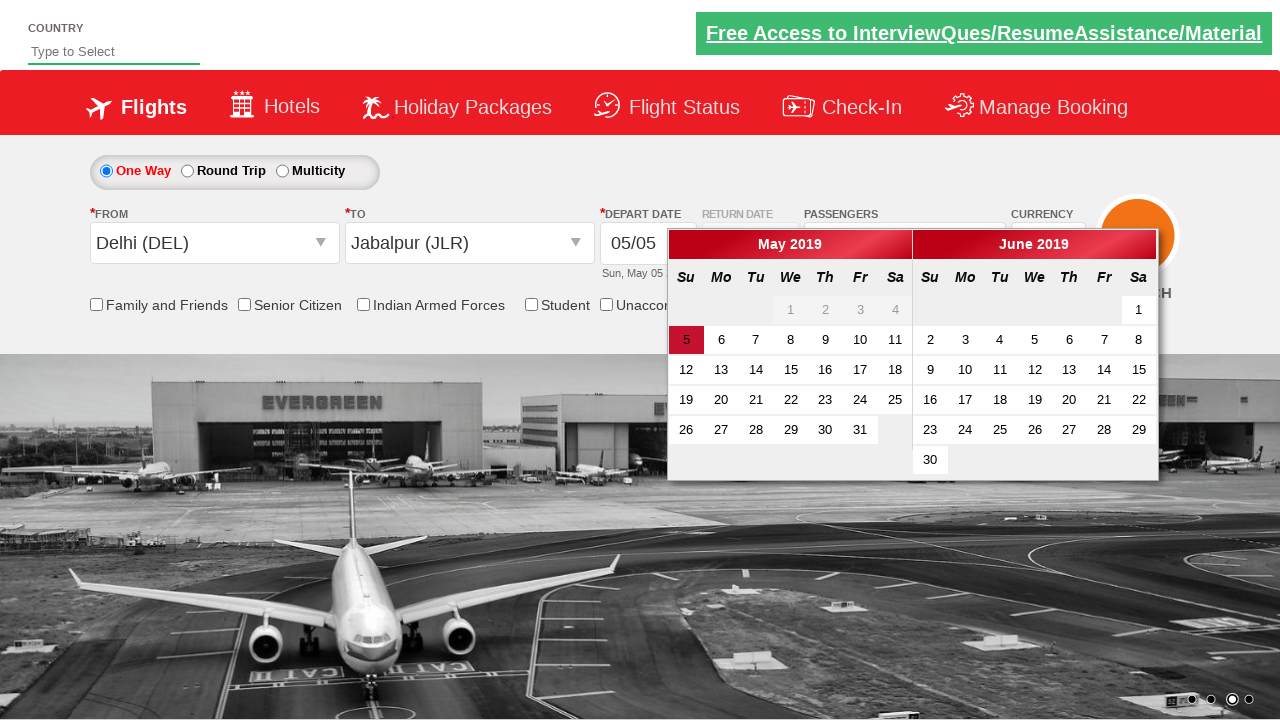

Waited for calendar widget to be ready
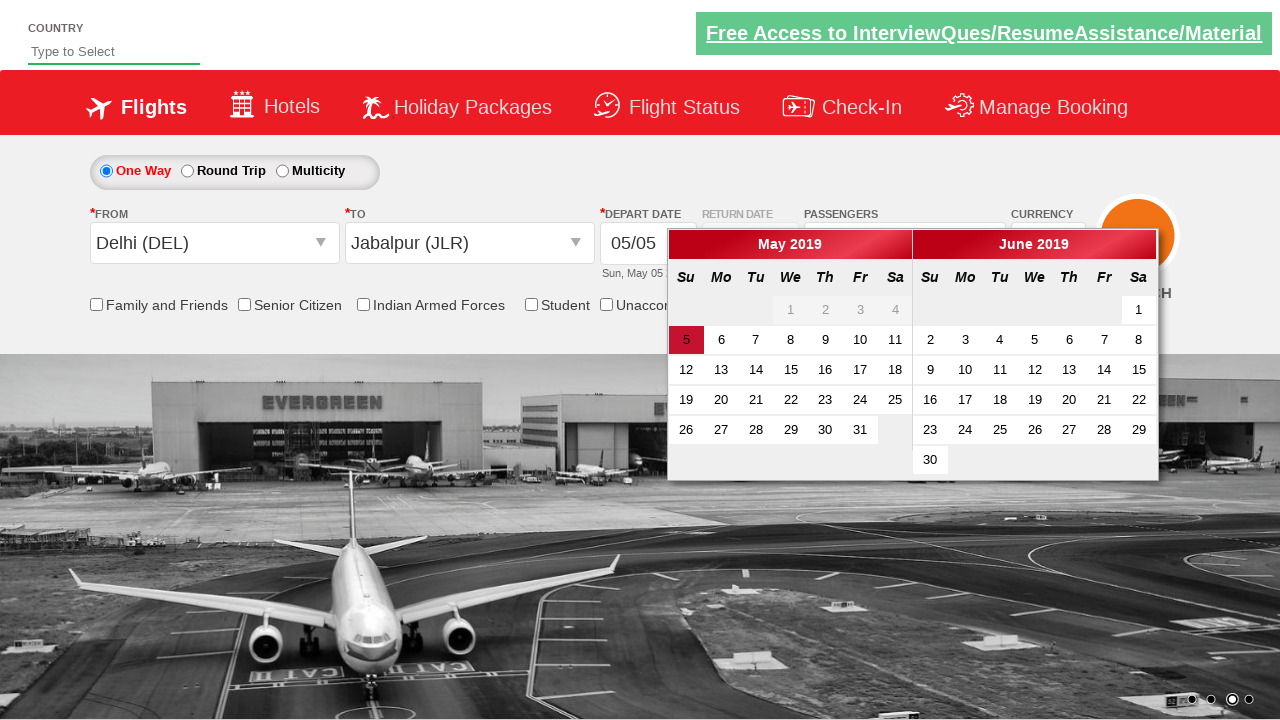

Navigated to next month in departure date calendar at (1141, 245) on .ui-datepicker-next
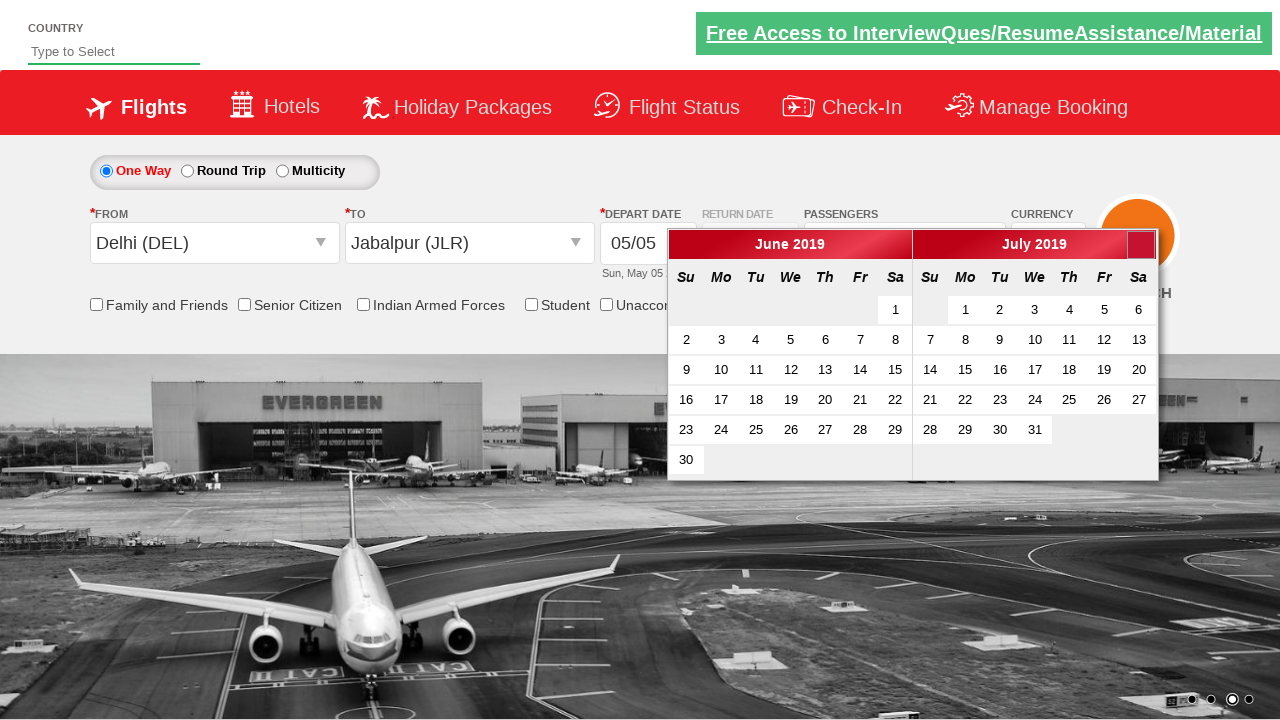

Navigated to next month in departure date calendar at (1141, 245) on .ui-datepicker-next
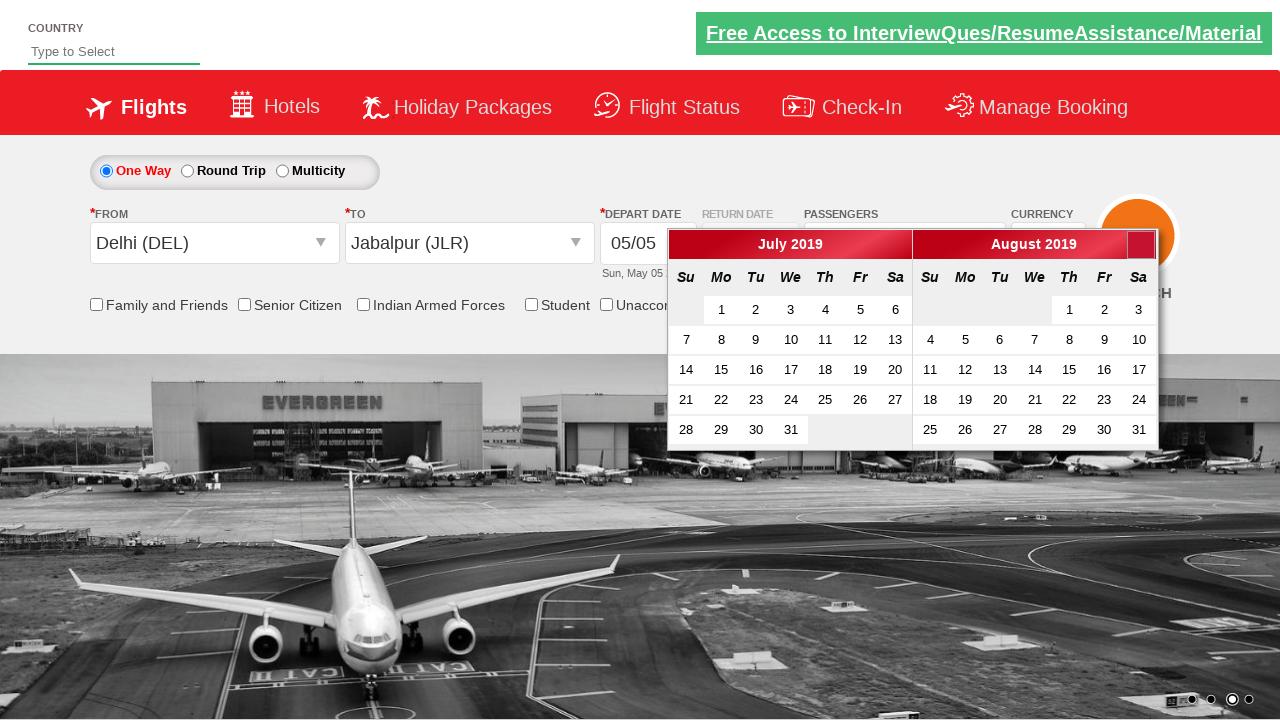

Navigated to next month in departure date calendar at (1141, 245) on .ui-datepicker-next
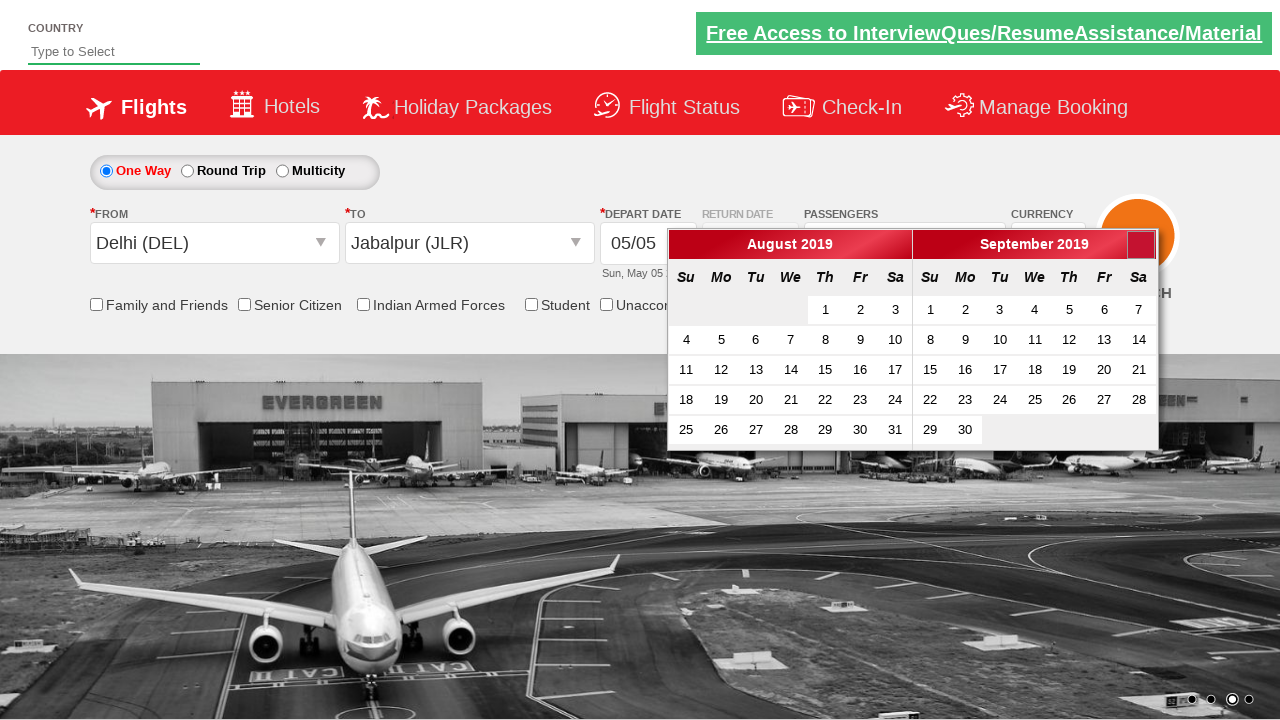

Navigated to next month in departure date calendar at (1141, 245) on .ui-datepicker-next
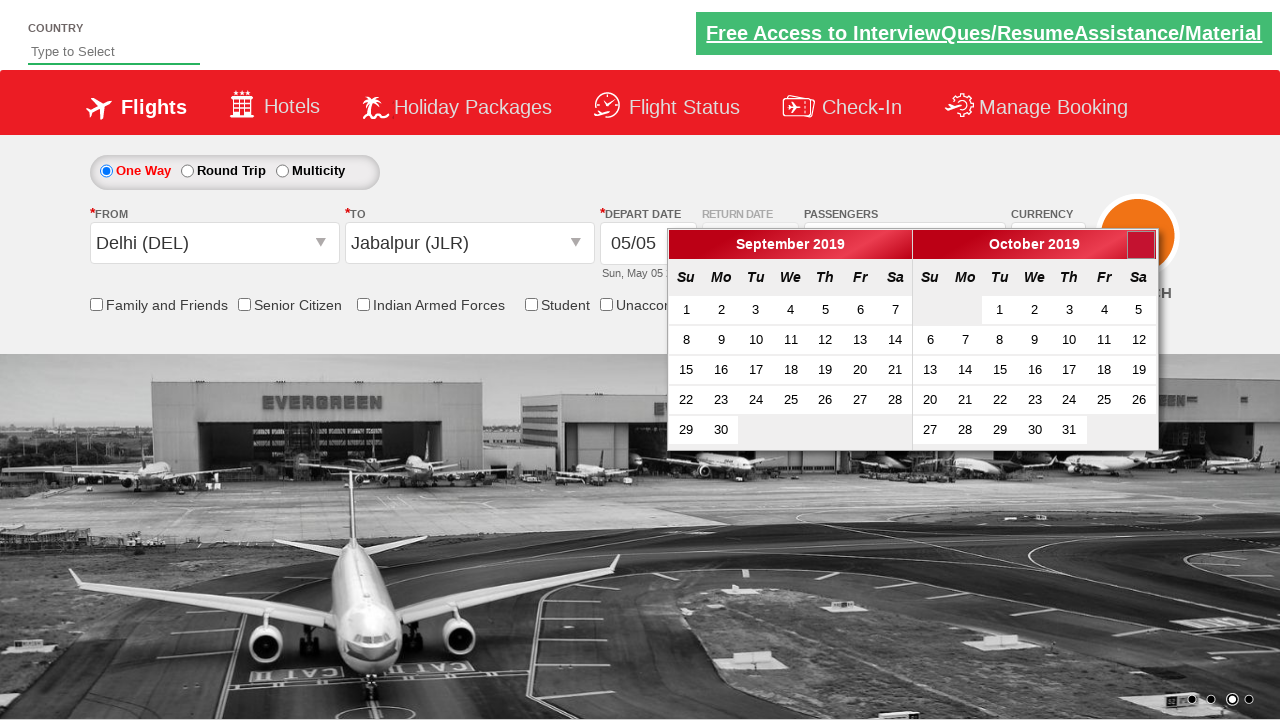

Navigated to next month in departure date calendar at (1141, 245) on .ui-datepicker-next
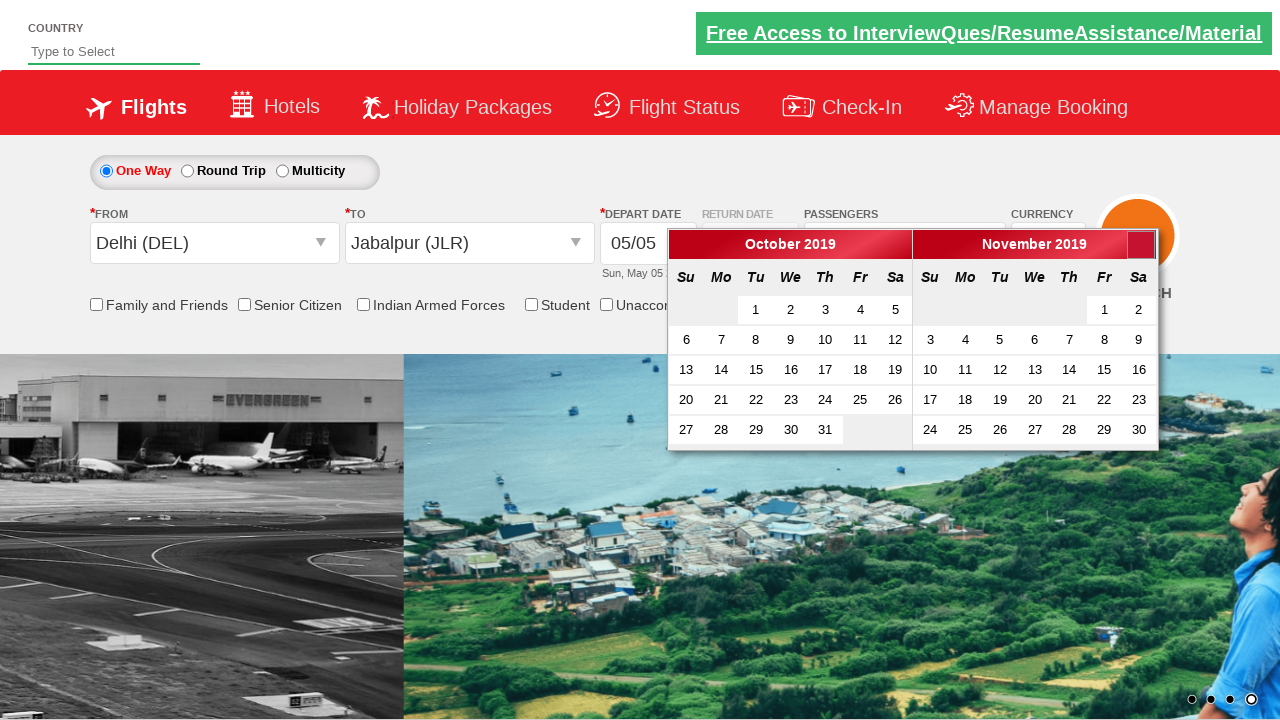

Navigated to next month in departure date calendar at (1141, 245) on .ui-datepicker-next
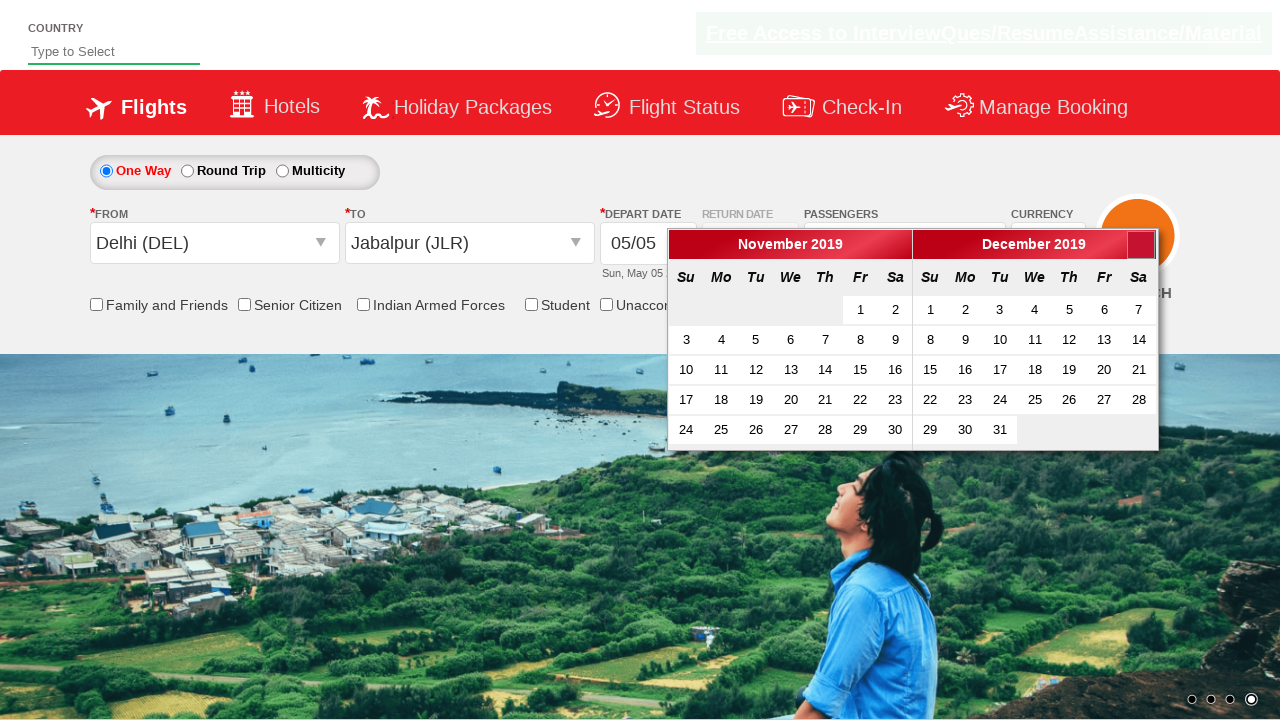

Selected November 24 as departure date at (686, 430) on .ui-datepicker-calendar a:text('24')
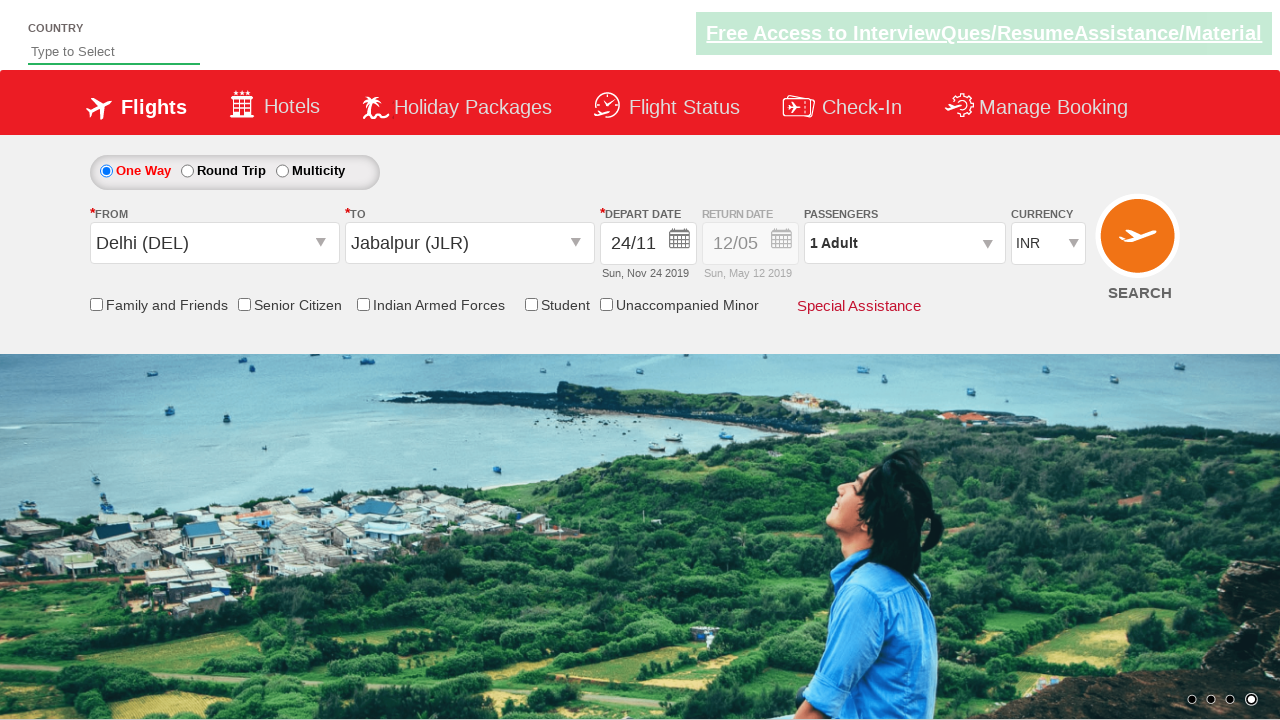

Clicked on return date field at (750, 244) on #ctl00_mainContent_view_date2
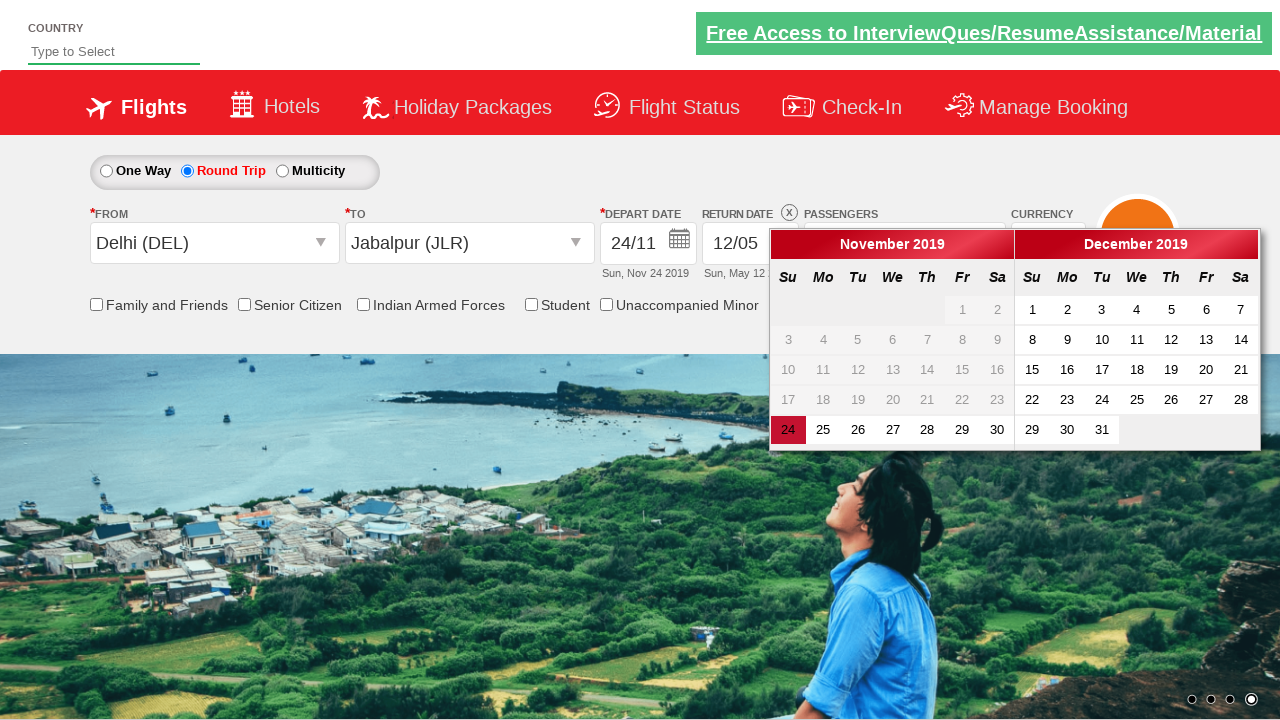

Navigated to next month in return date calendar at (1243, 245) on .ui-datepicker-next
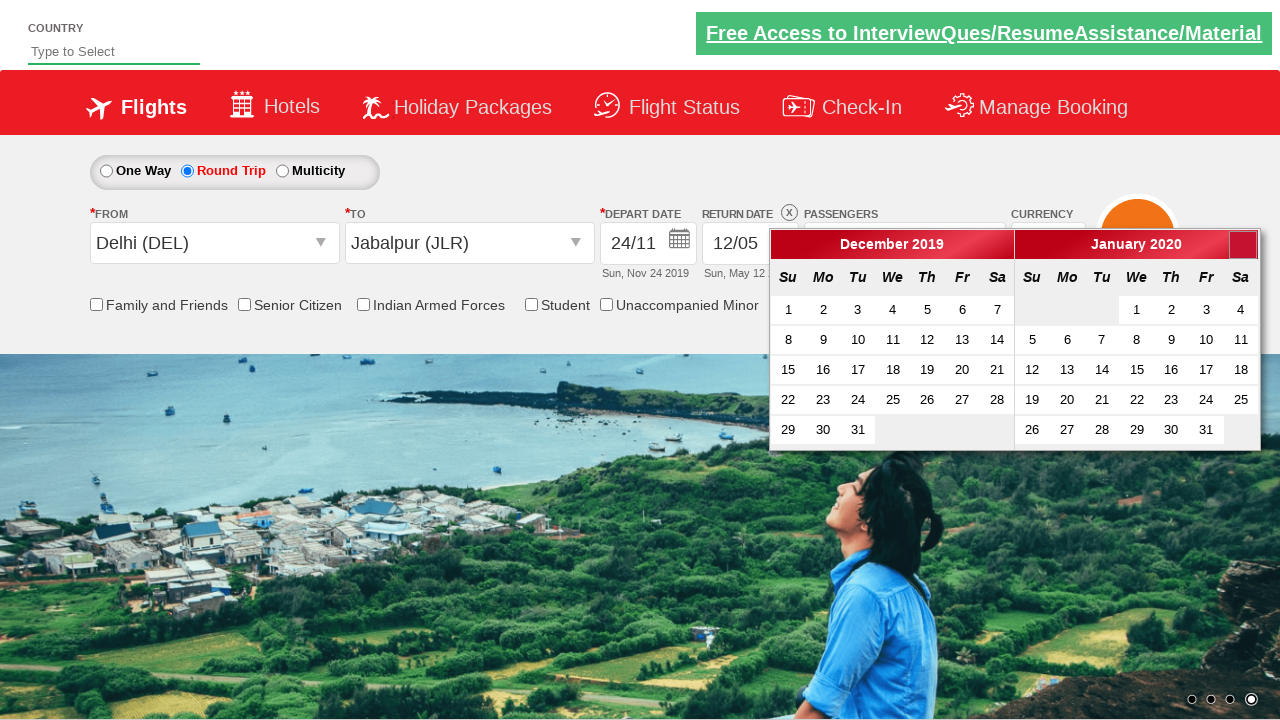

Navigated to next month in return date calendar at (1243, 245) on .ui-datepicker-next
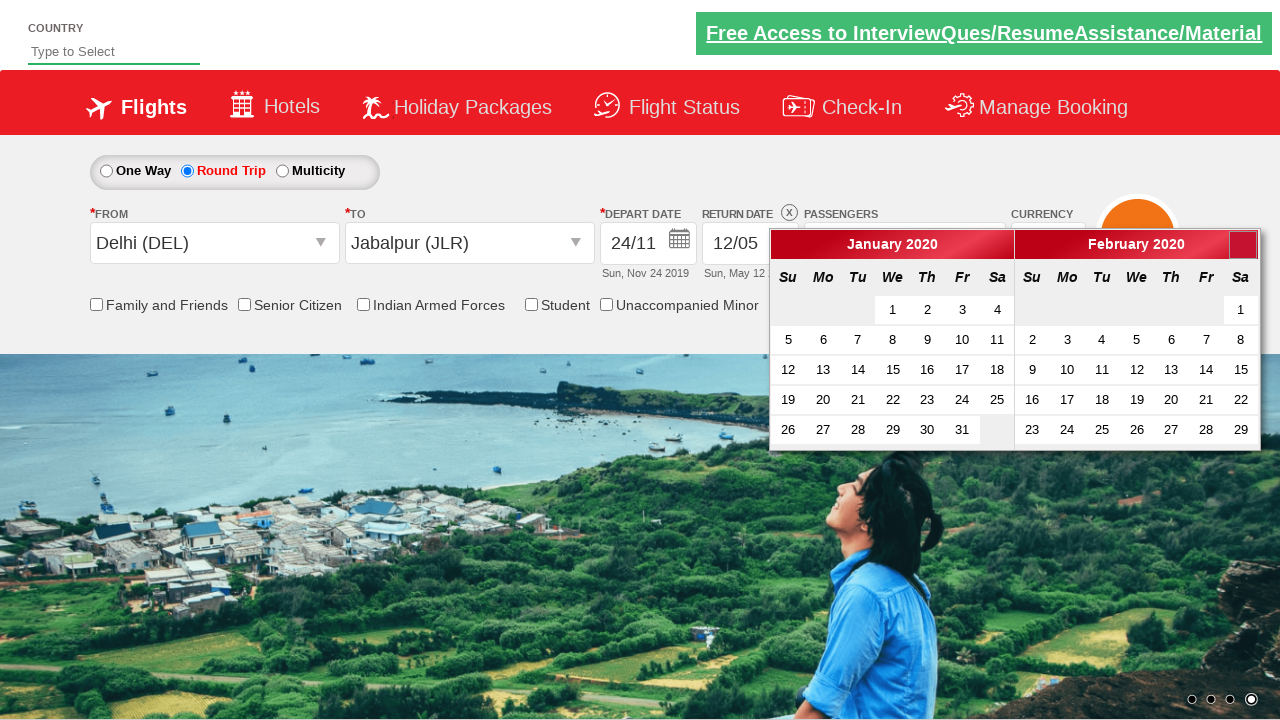

Navigated to next month in return date calendar at (1243, 245) on .ui-datepicker-next
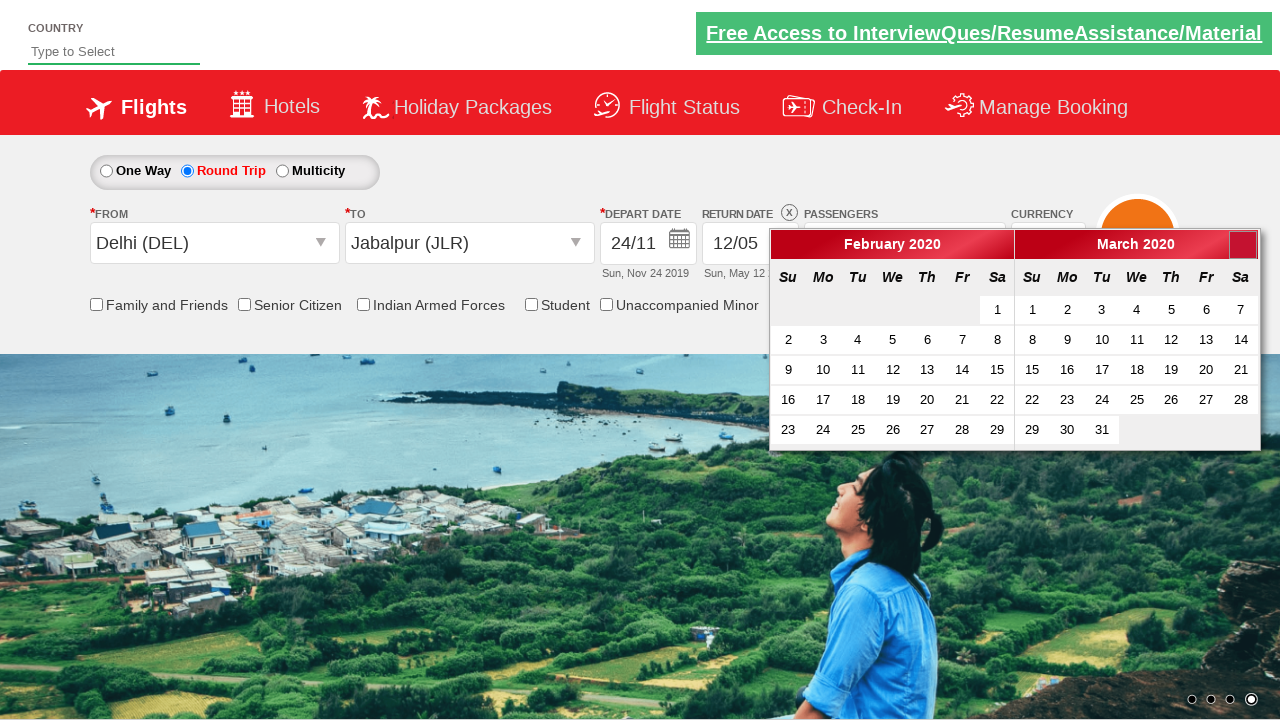

Navigated to next month in return date calendar at (1243, 245) on .ui-datepicker-next
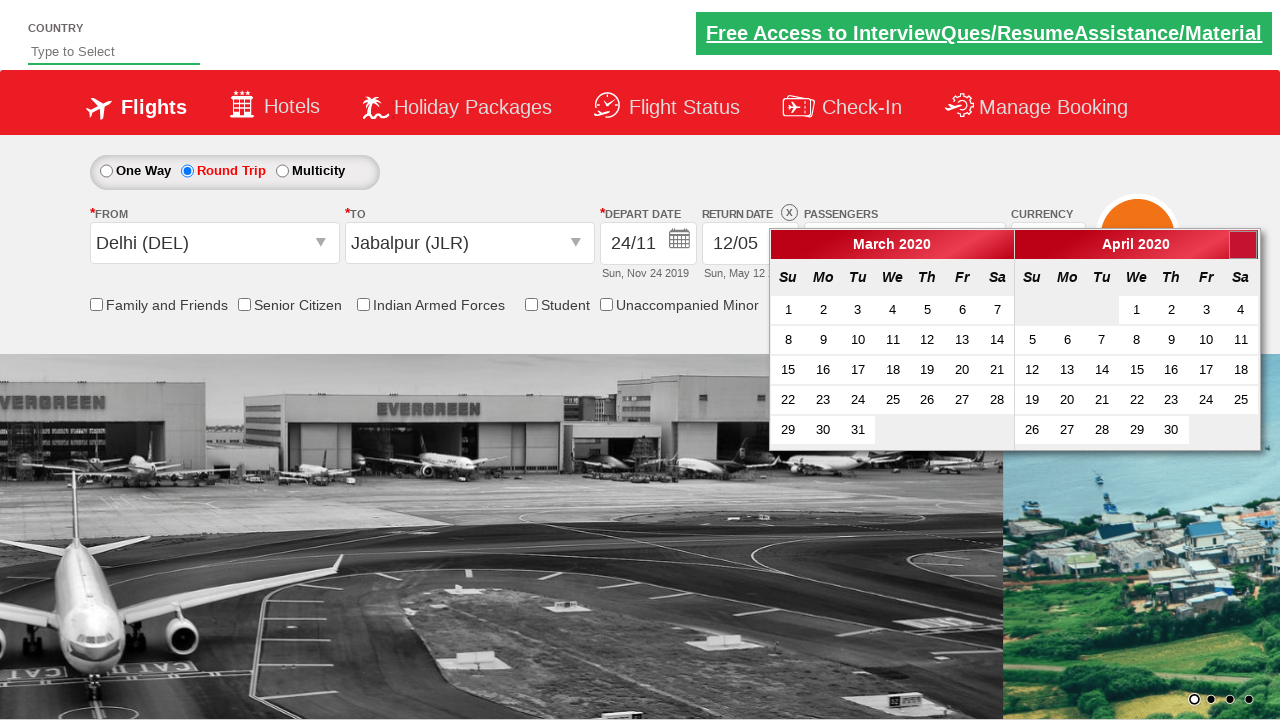

Navigated to next month in return date calendar at (1243, 245) on .ui-datepicker-next
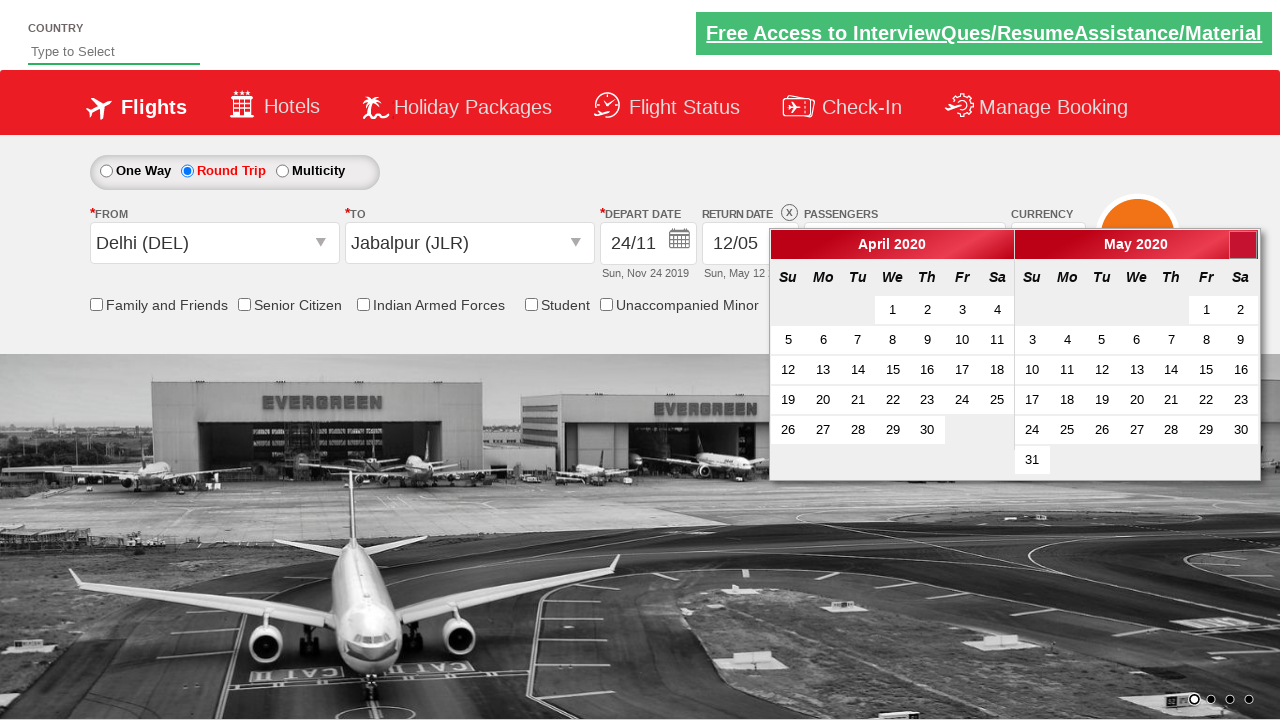

Navigated to next month in return date calendar at (1243, 245) on .ui-datepicker-next
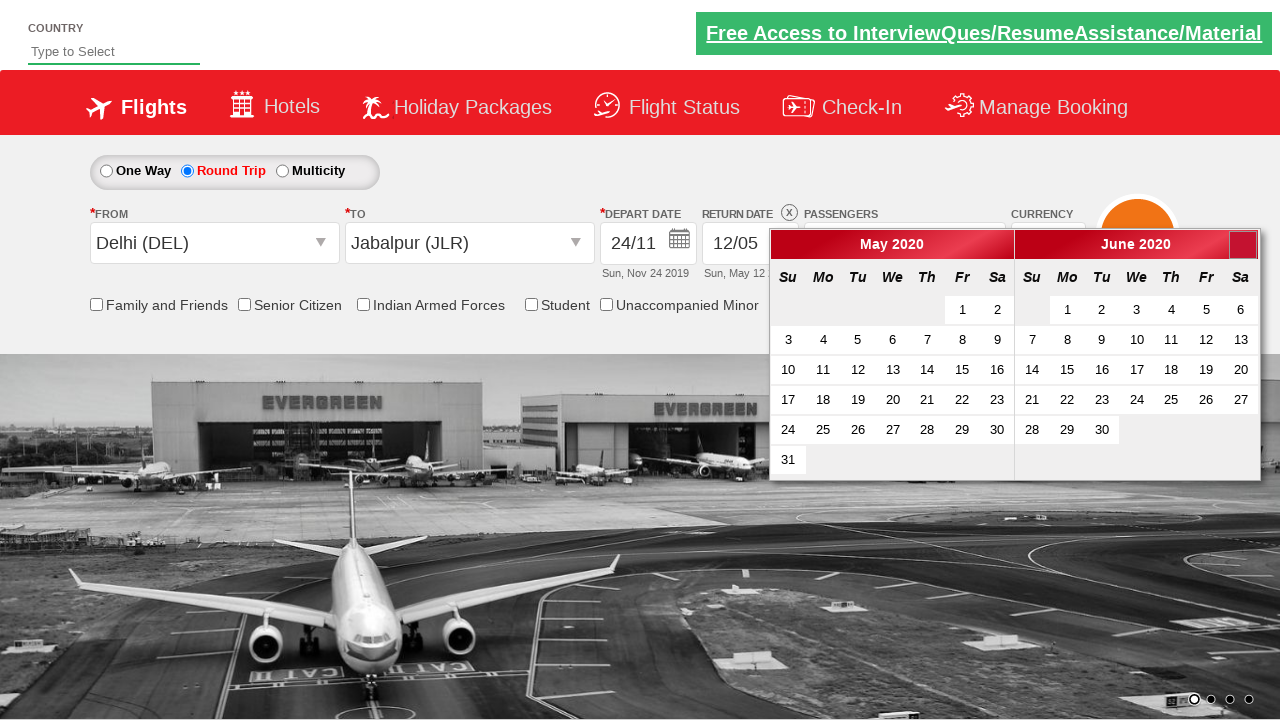

Navigated to next month in return date calendar at (1243, 245) on .ui-datepicker-next
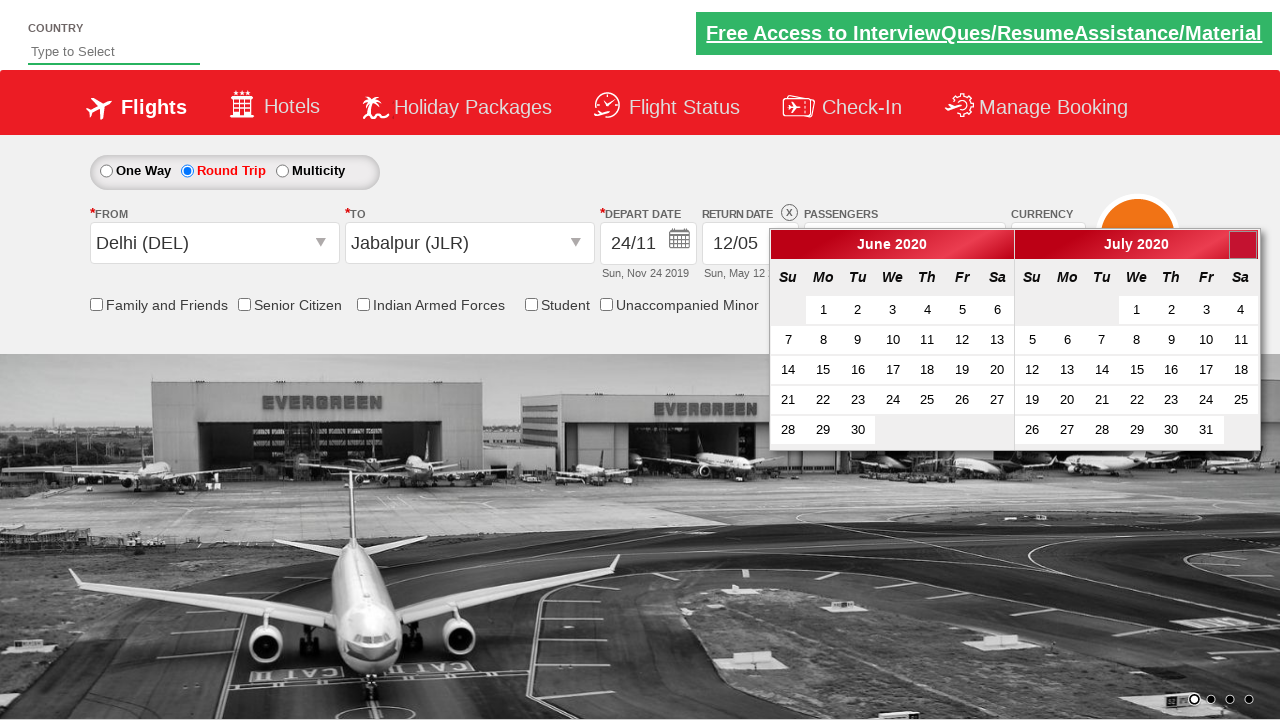

Navigated to next month in return date calendar at (1243, 245) on .ui-datepicker-next
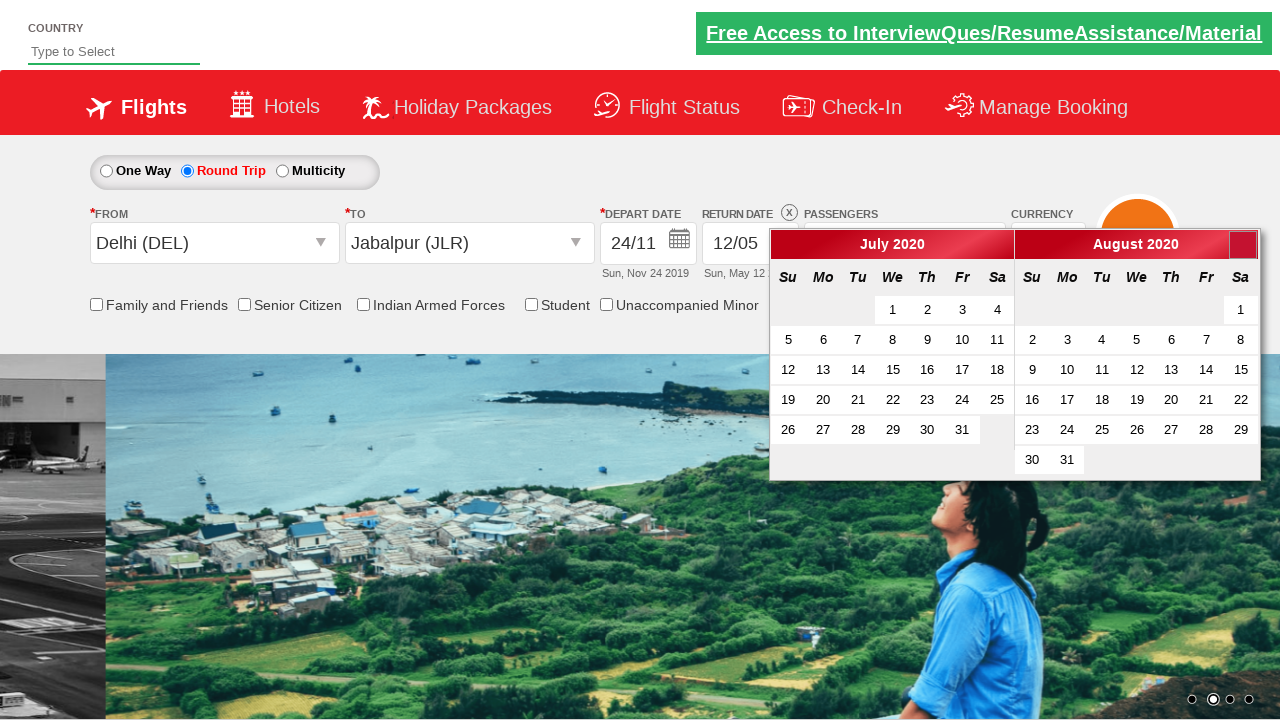

Navigated to next month in return date calendar at (1243, 245) on .ui-datepicker-next
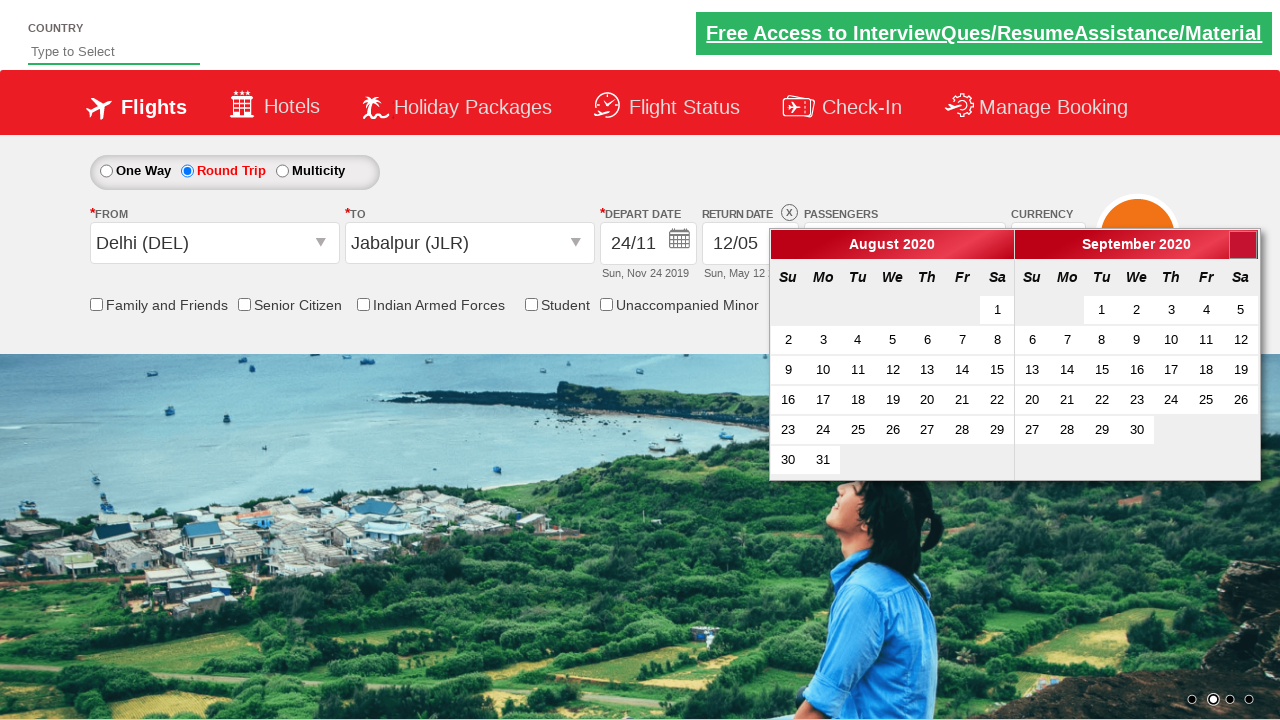

Navigated to next month in return date calendar at (1243, 245) on .ui-datepicker-next
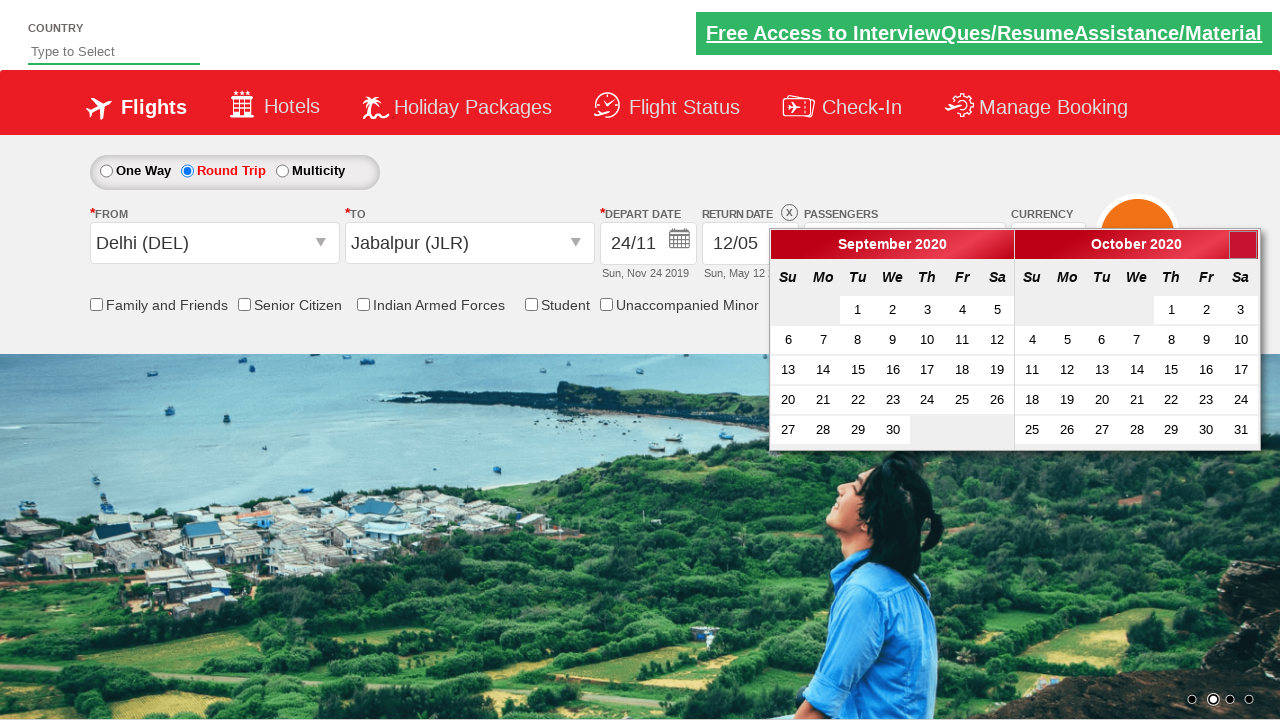

Navigated to next month in return date calendar at (1243, 245) on .ui-datepicker-next
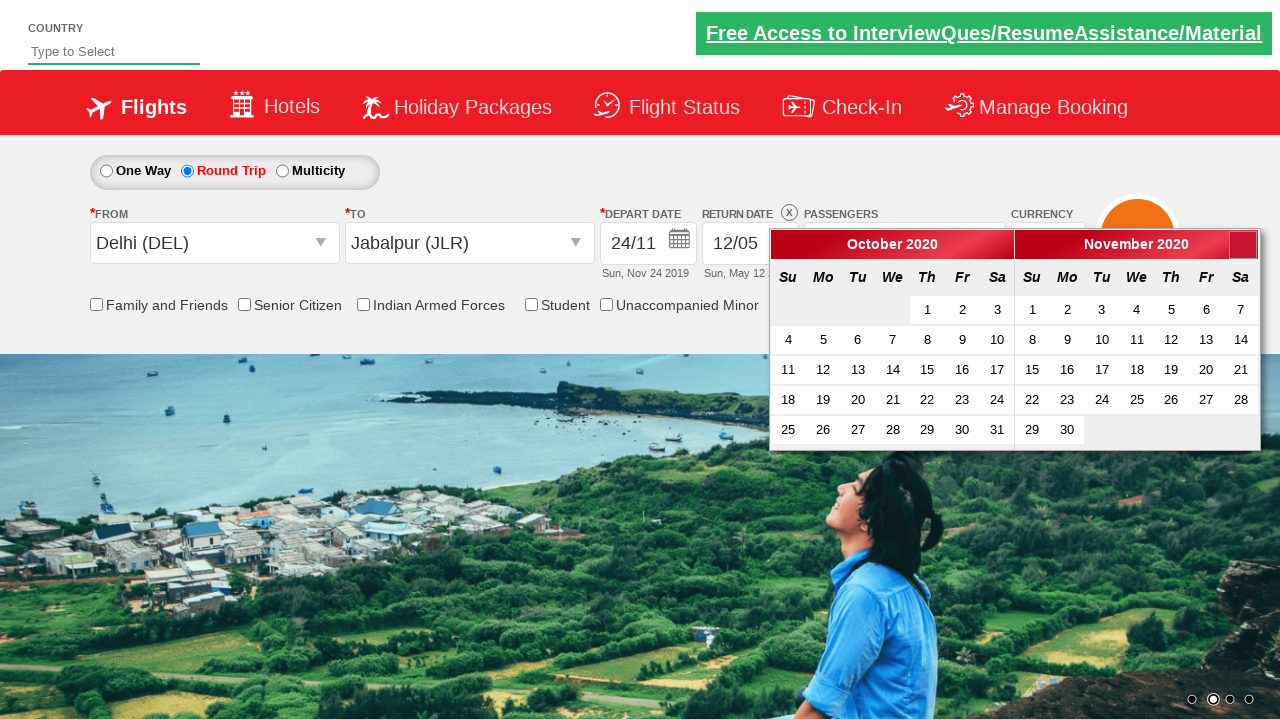

Selected November 28 as return date at (893, 430) on .ui-datepicker-calendar a:text('28')
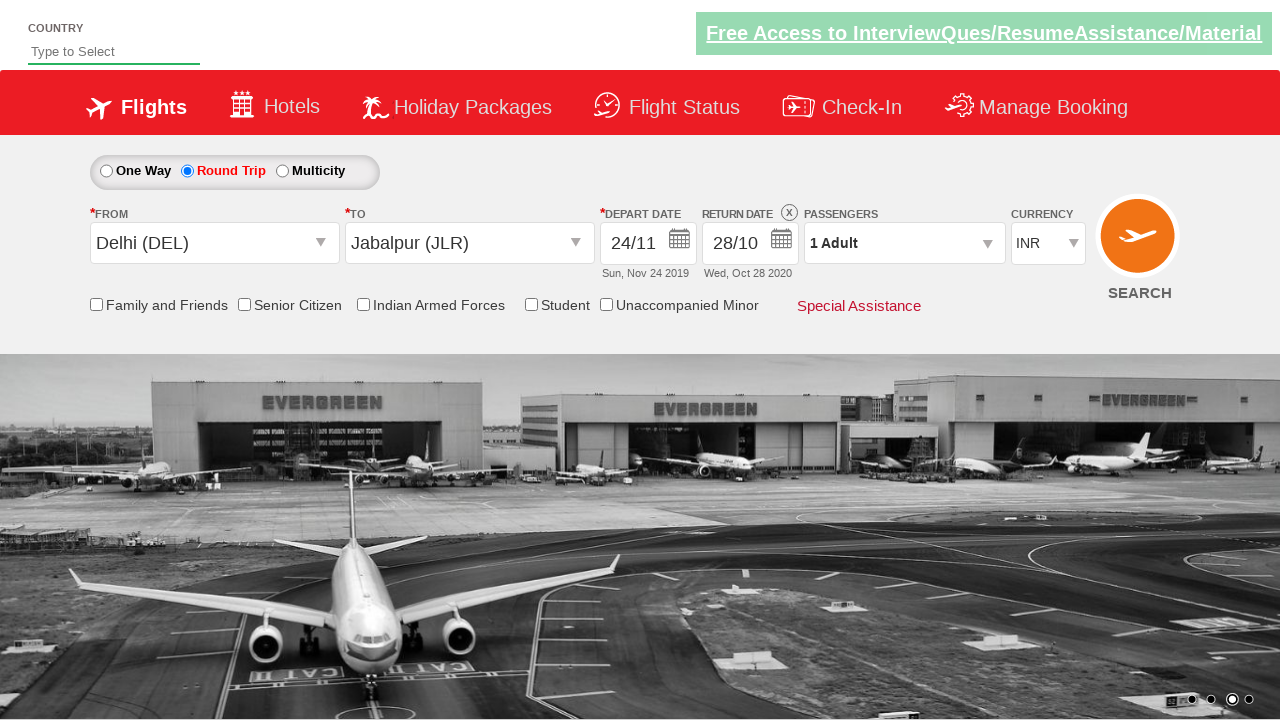

Clicked search button to search for flights at (1140, 245) on #ctl00_mainContent_btn_FindFlights
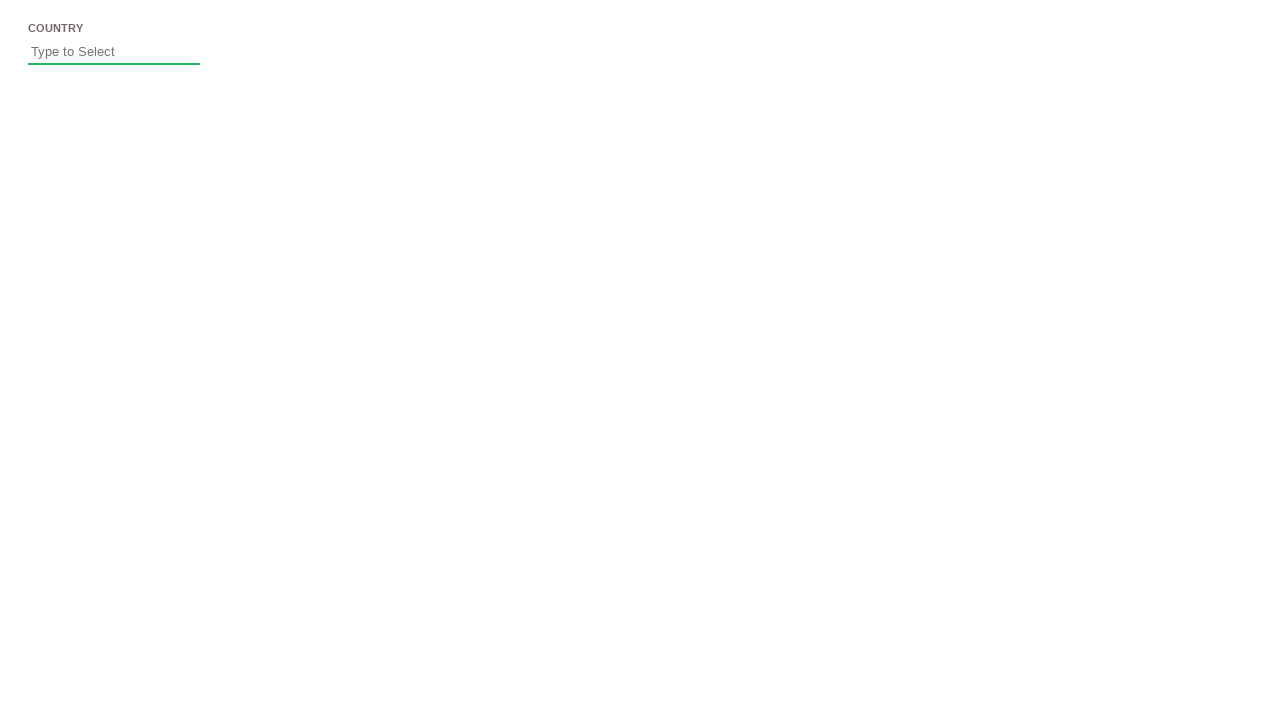

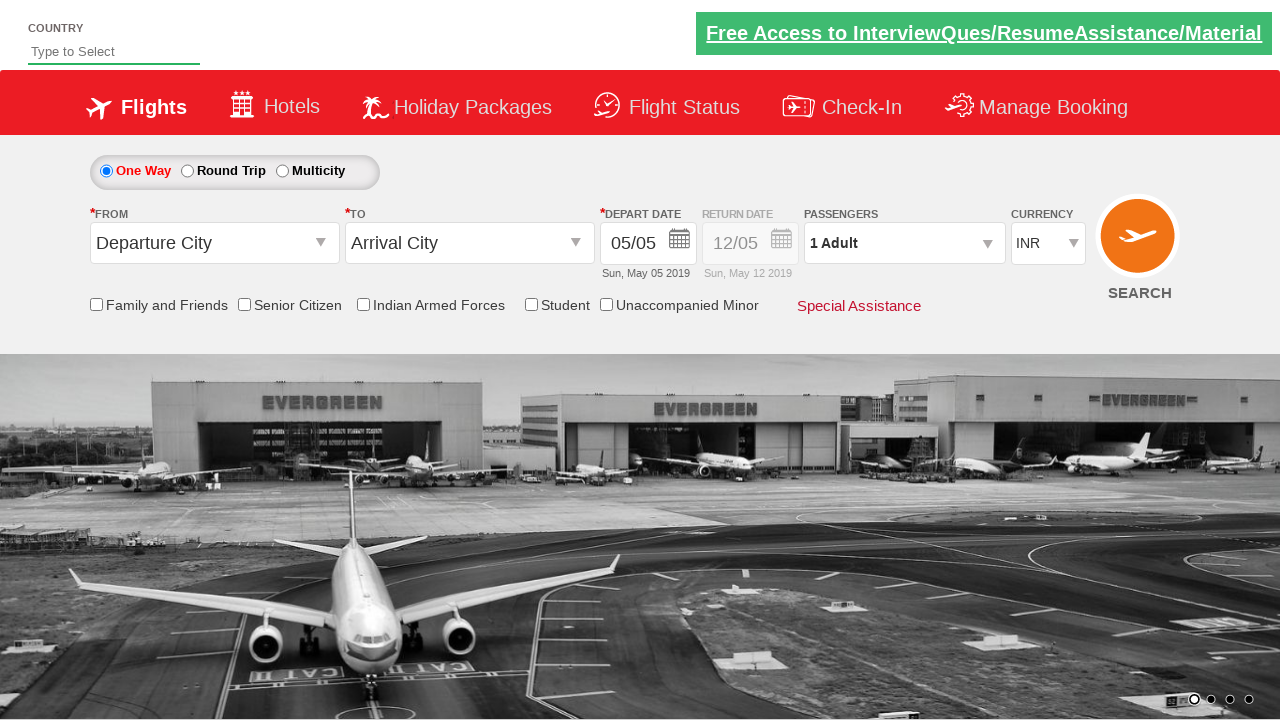